Navigates to shiksha.com website to verify page loads

Starting URL: http://shiksha.com

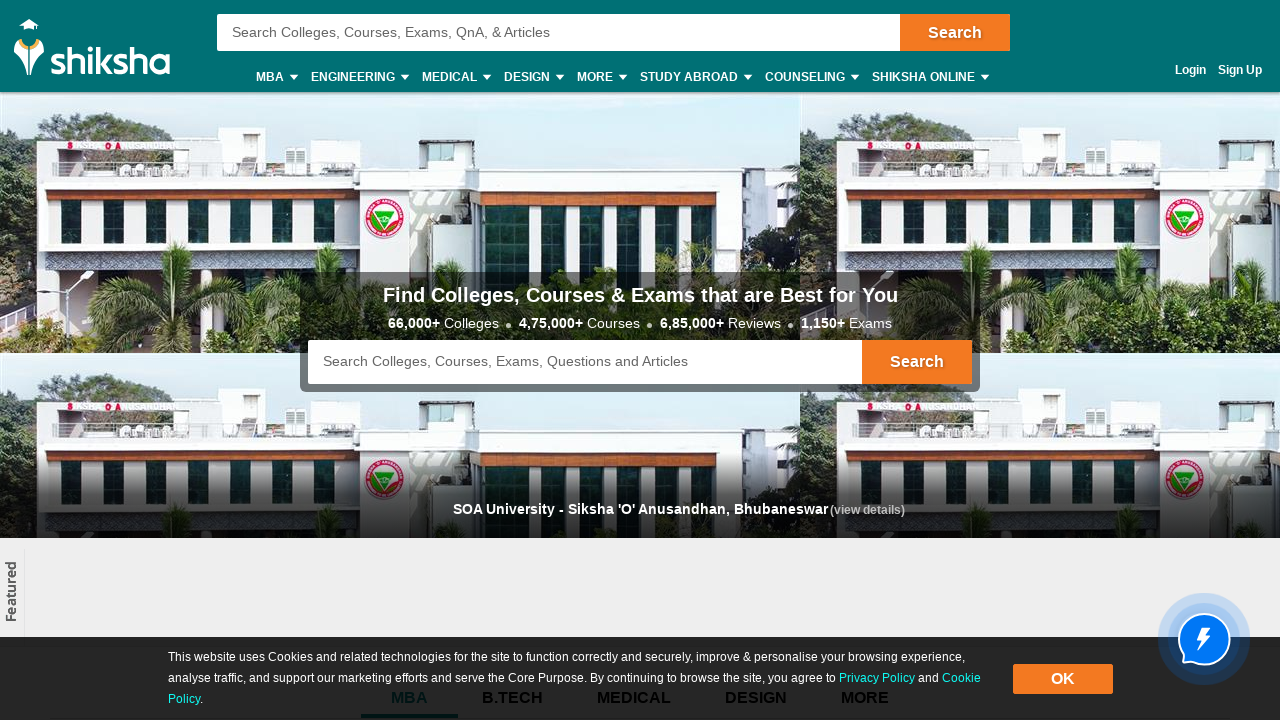

Waited for page to reach networkidle state - shiksha.com loaded successfully
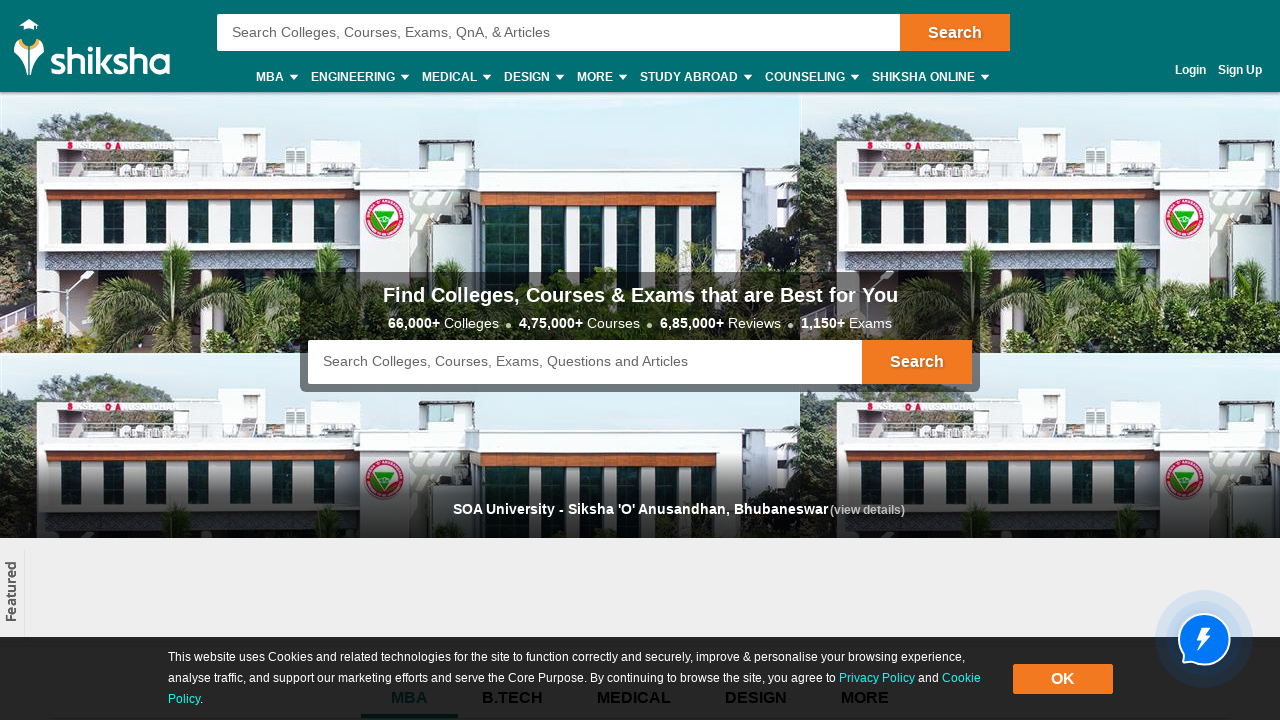

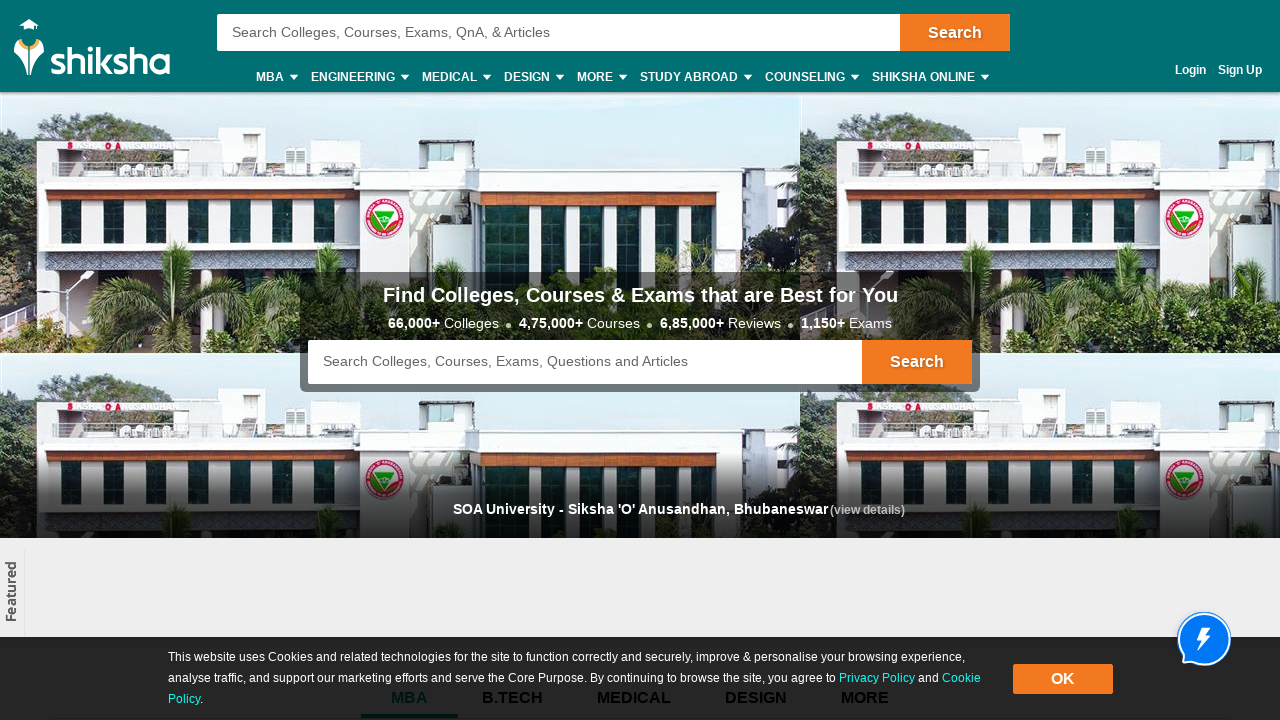